Tests drag and drop functionality by dragging a draggable element 500 pixels to the right and 300 pixels up on the DemoQA dragabble demo page.

Starting URL: https://demoqa.com/dragabble

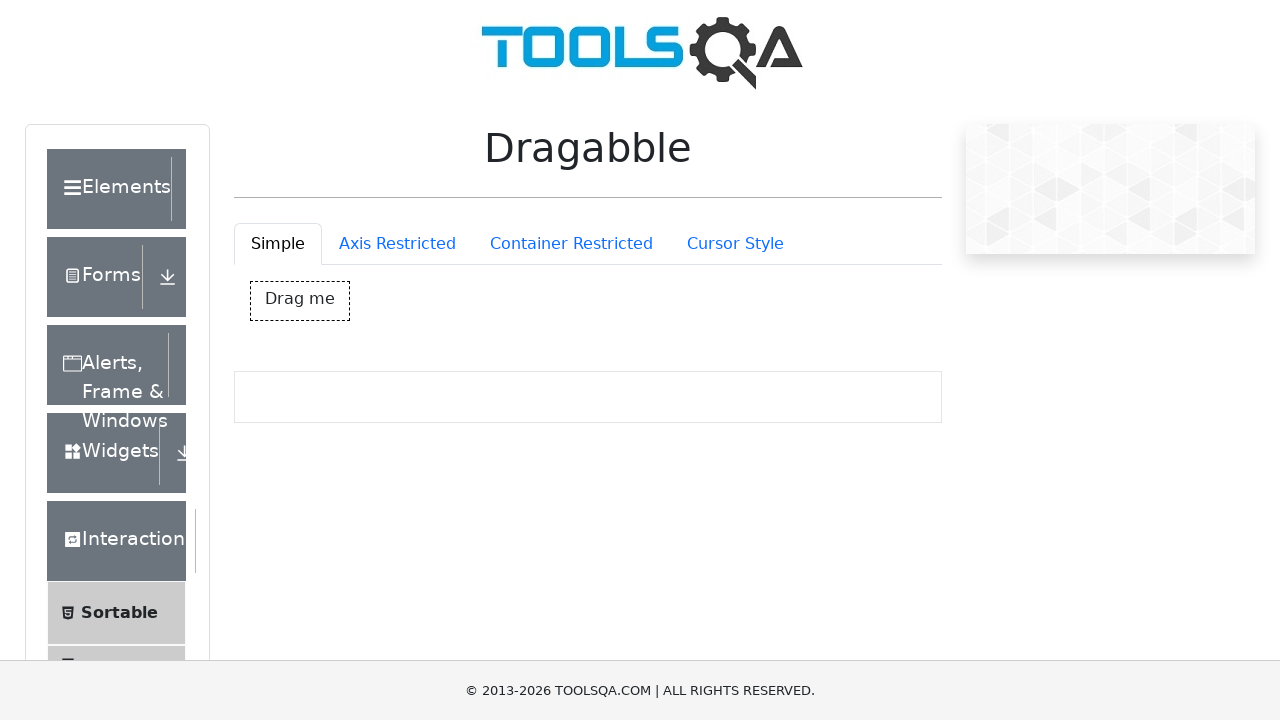

Draggable element #dragBox is visible
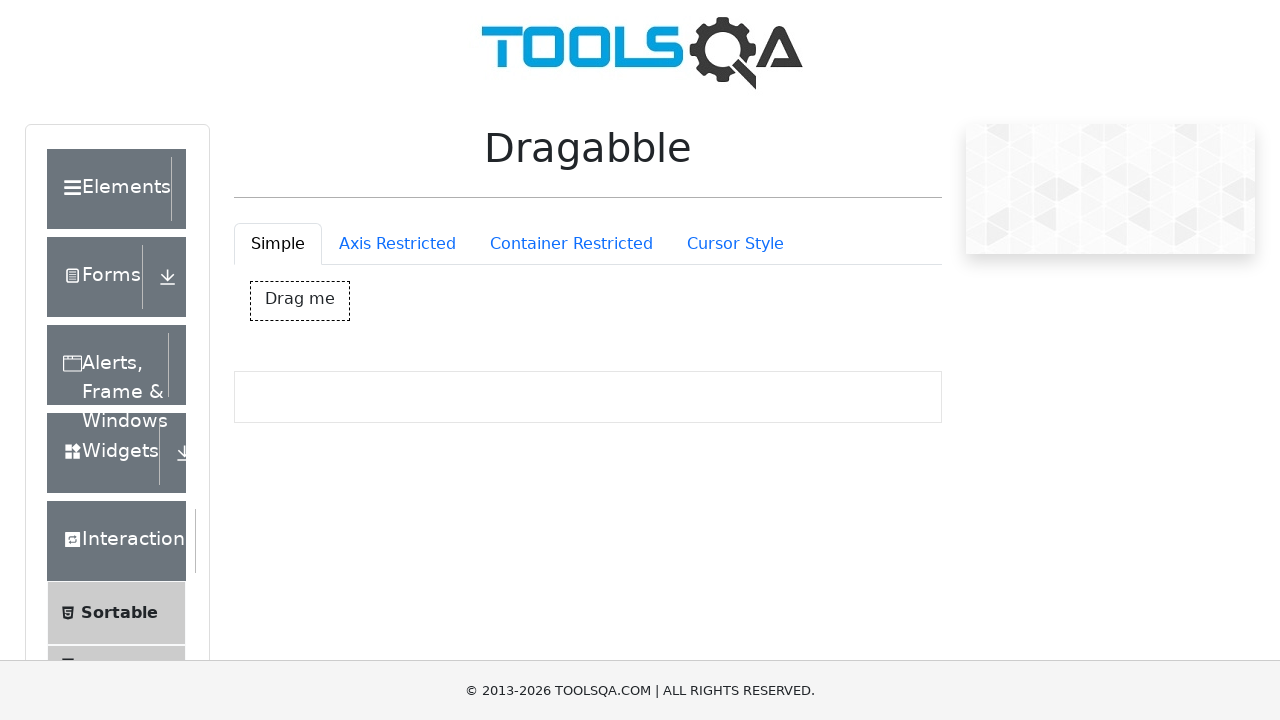

Retrieved bounding box of draggable element
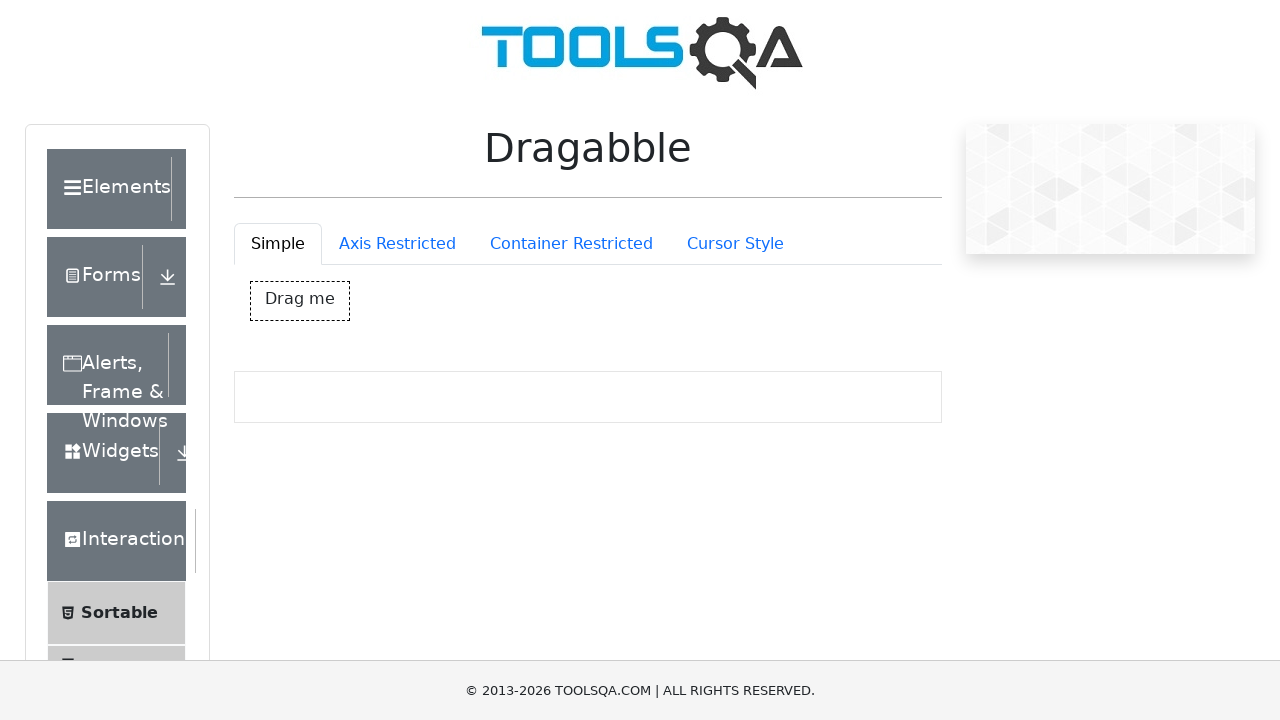

Moved mouse to center of draggable element at (300, 301)
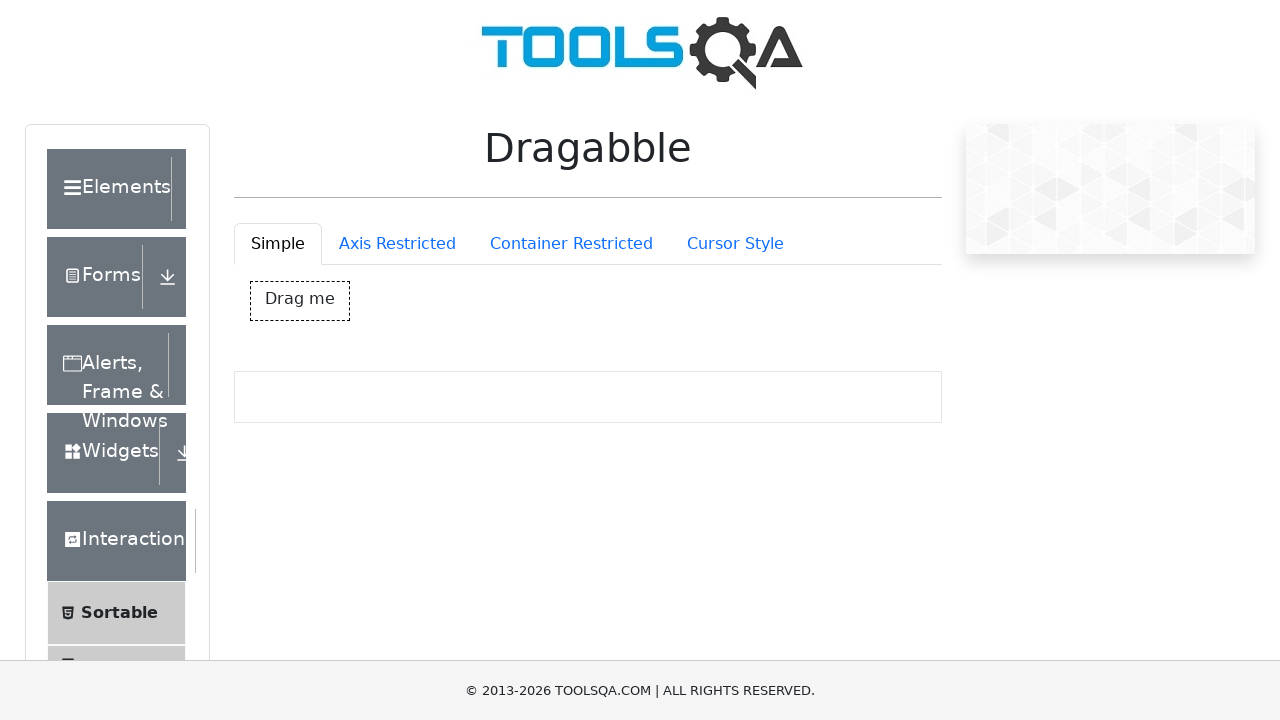

Mouse button pressed down at element center at (300, 301)
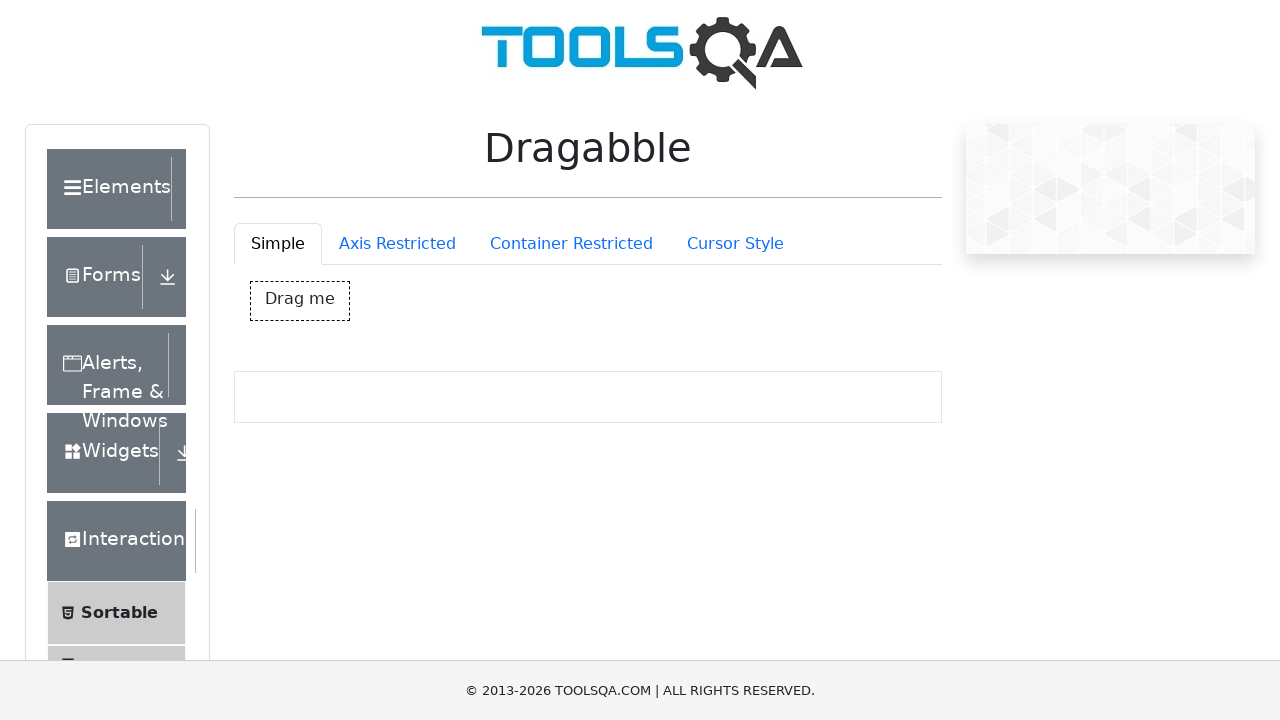

Dragged element 500px right and 300px up at (800, 1)
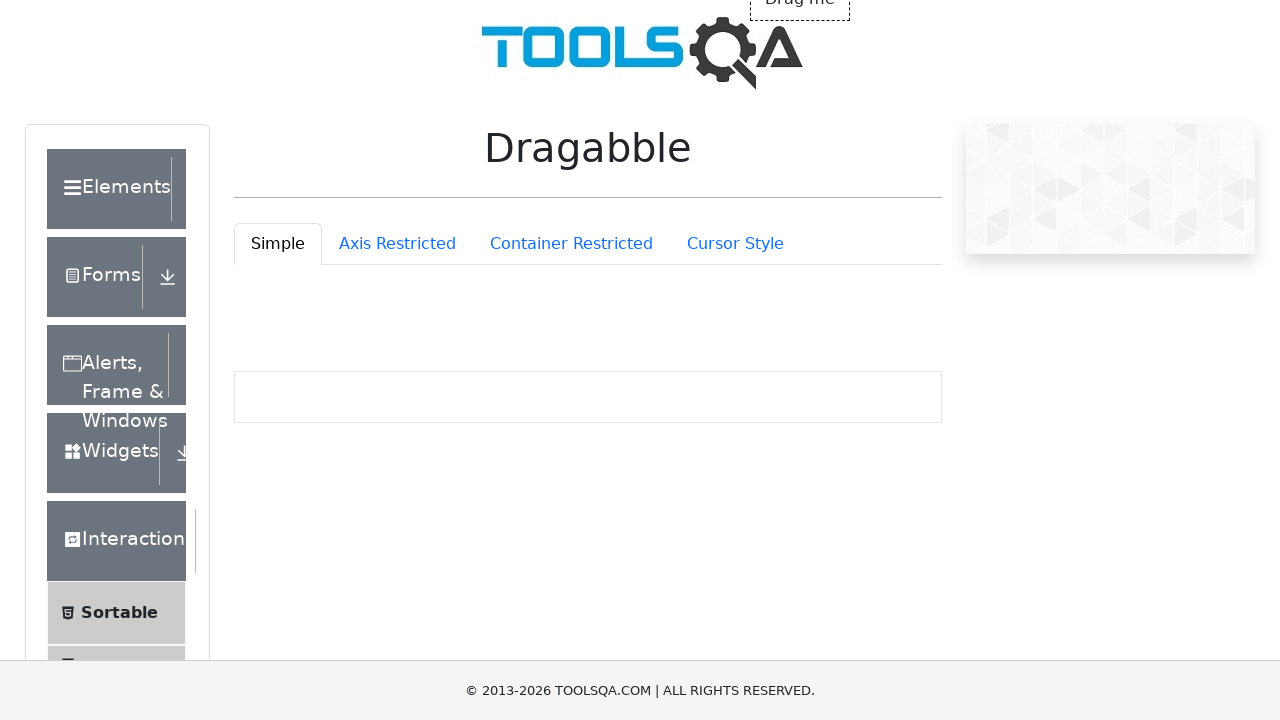

Mouse button released, drag and drop completed at (800, 1)
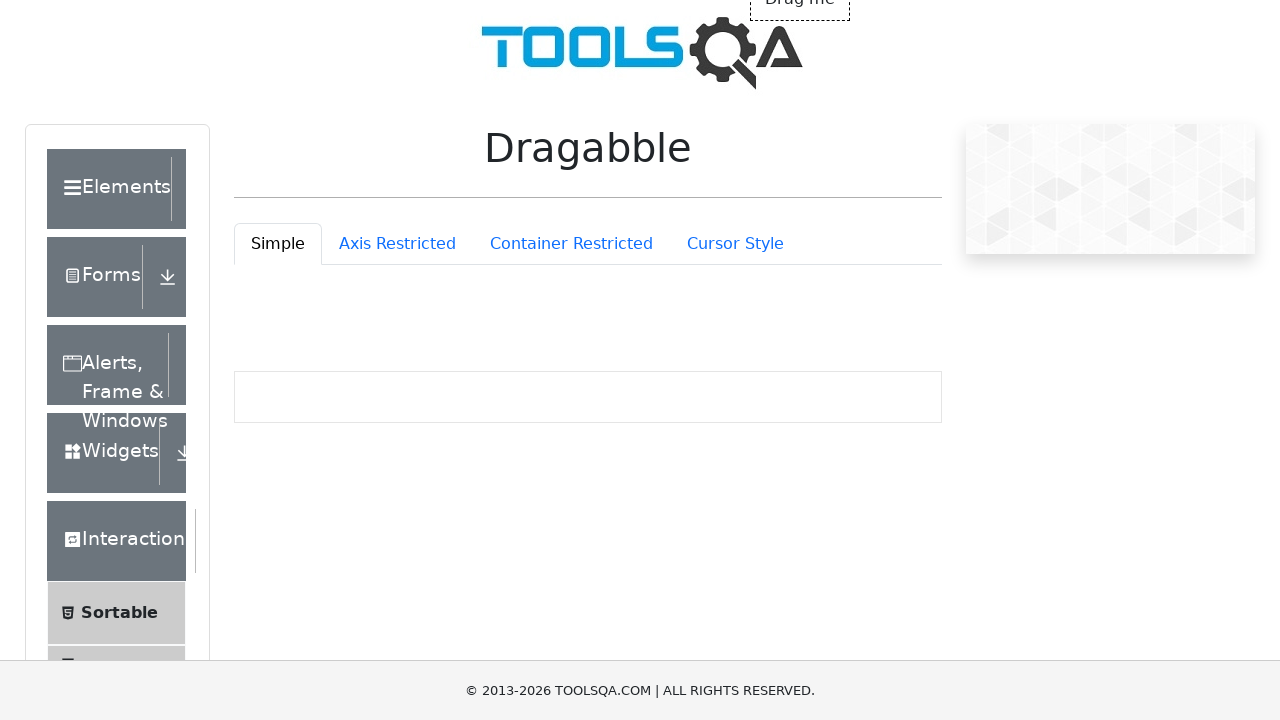

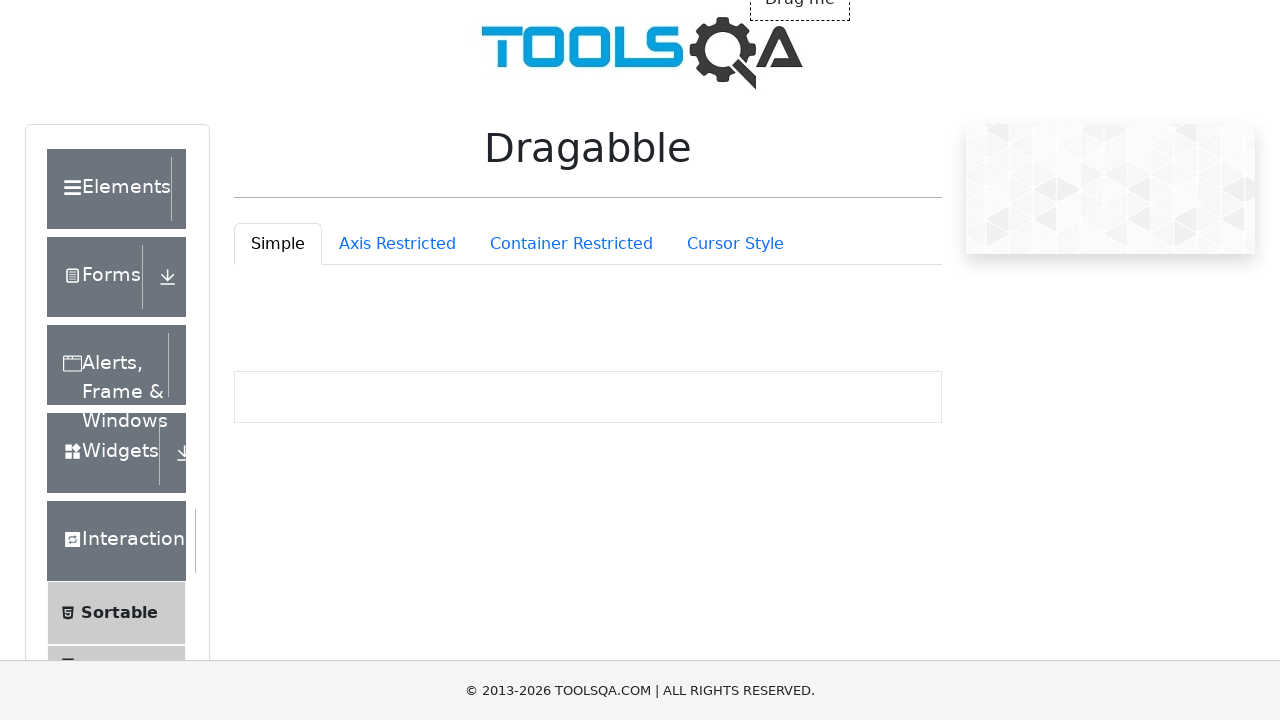